Navigates to the Rahul Shetty Academy Automation Practice page and verifies that footer links are present and visible

Starting URL: https://rahulshettyacademy.com/AutomationPractice/

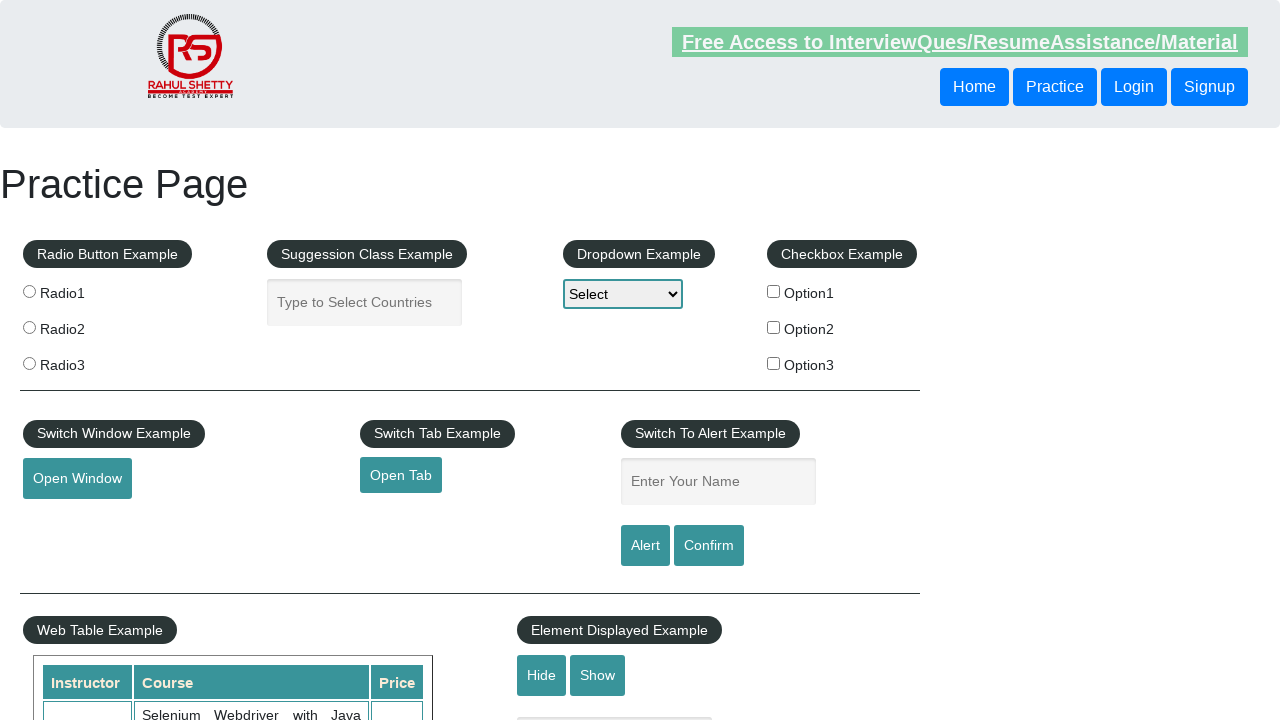

Waited for footer links to be present
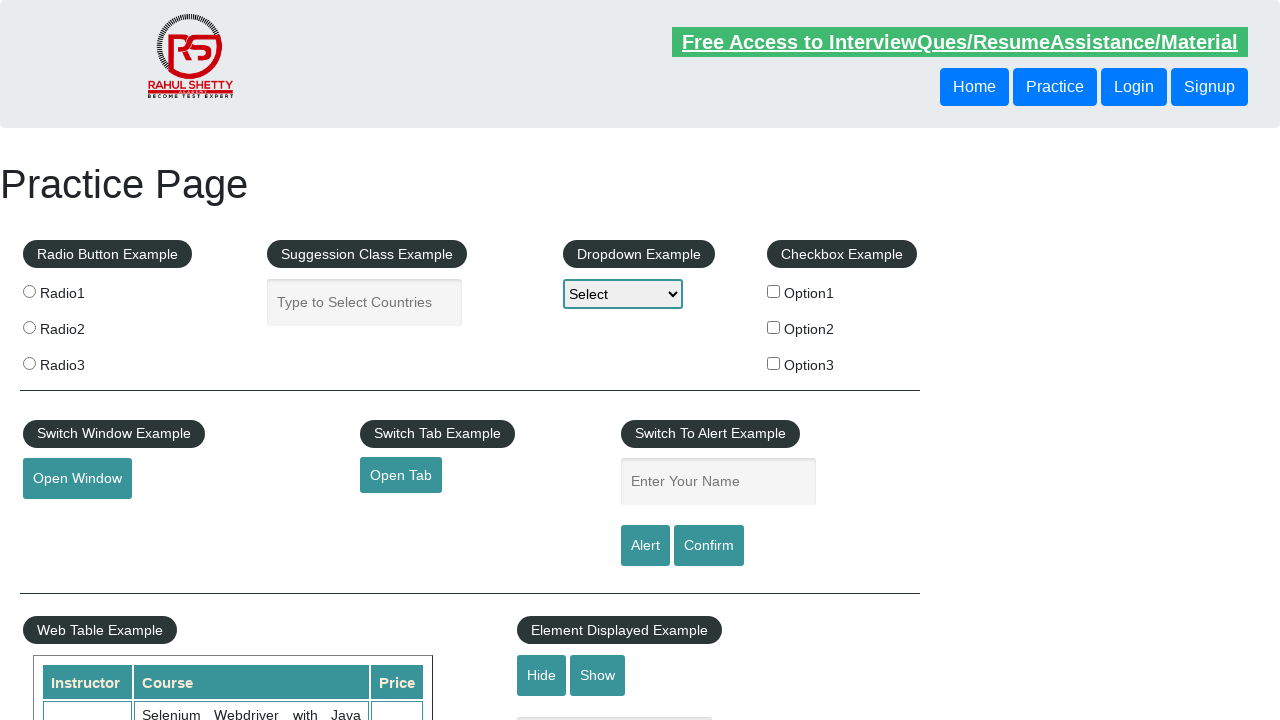

Located all footer links
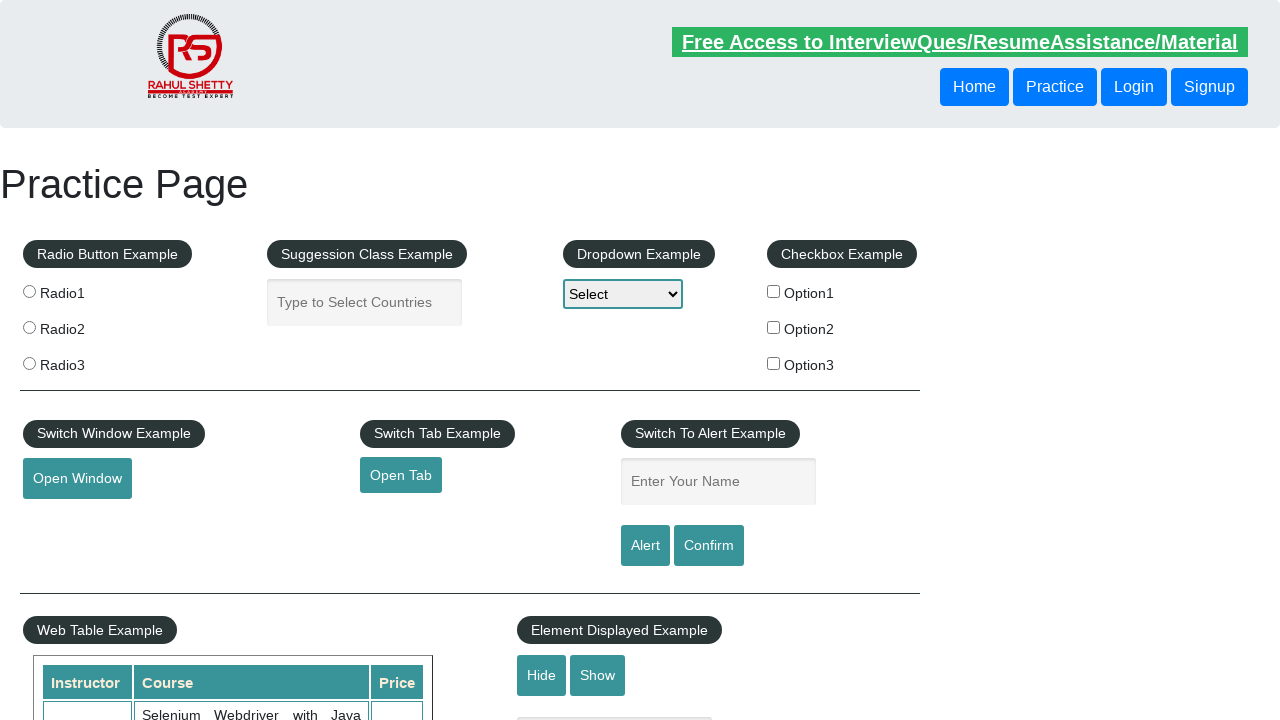

Retrieved footer link count: 20 links found
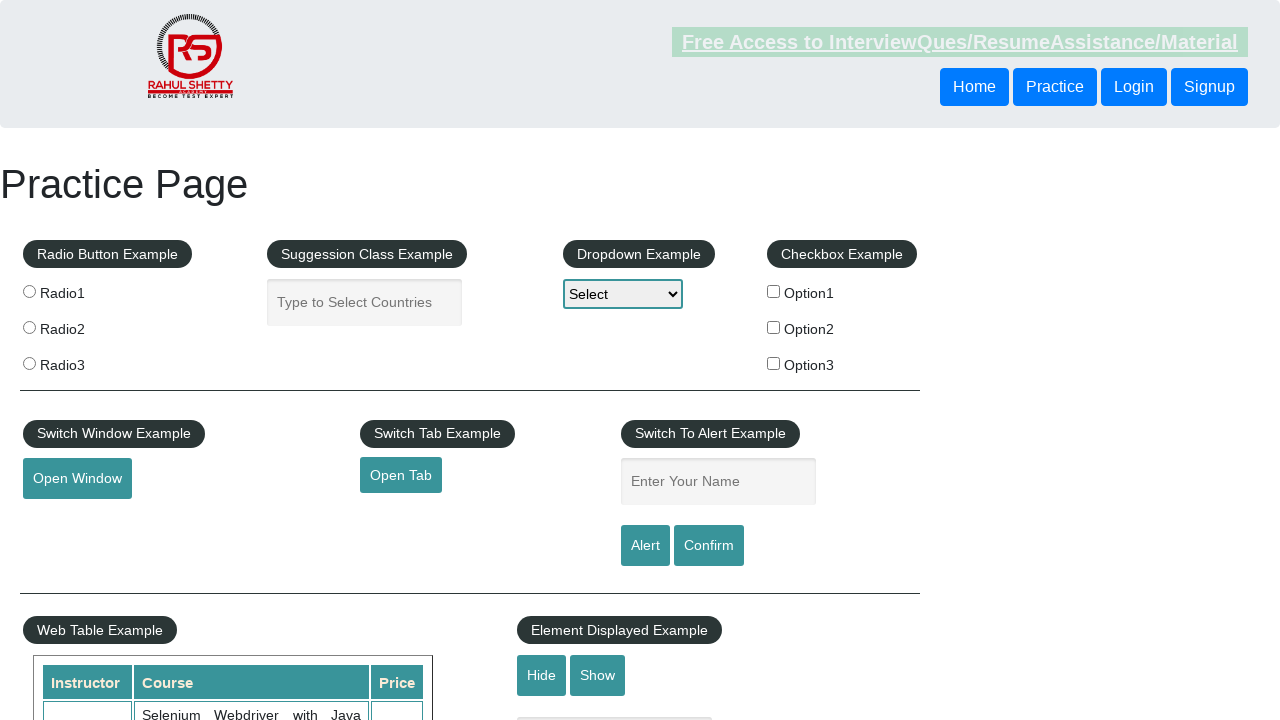

Assertion passed: footer links are present on the page
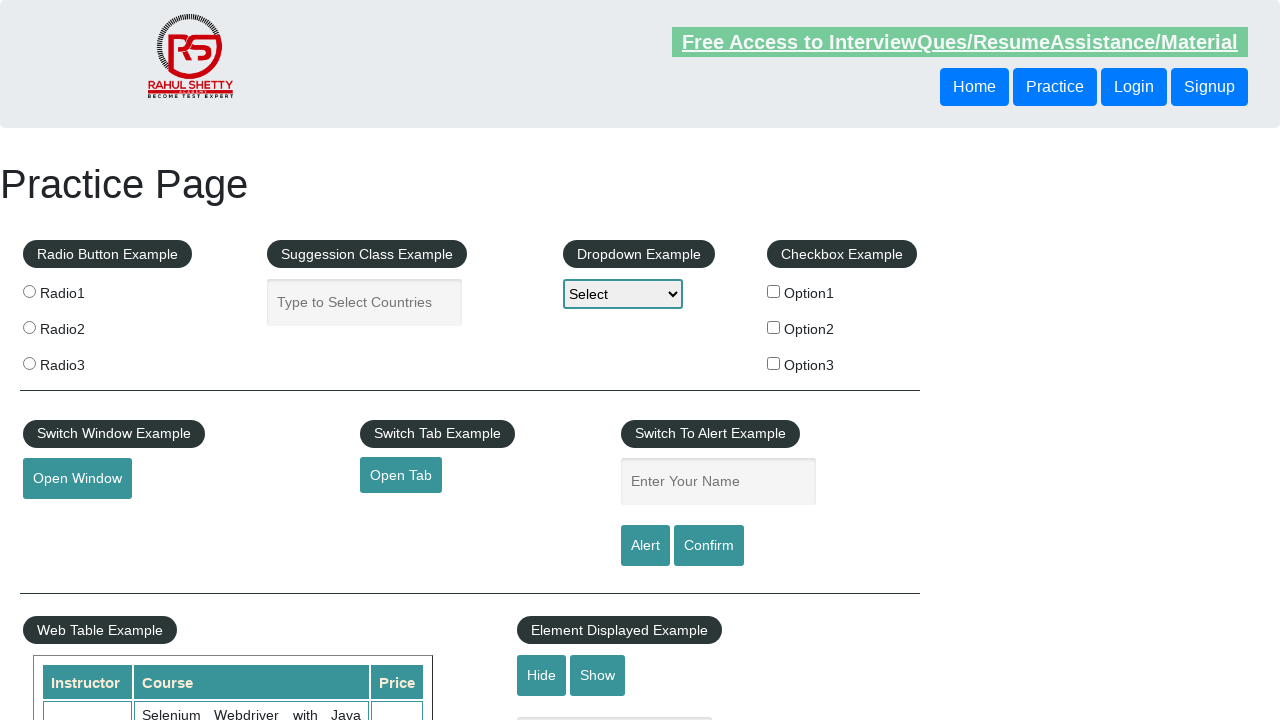

First footer link is now visible
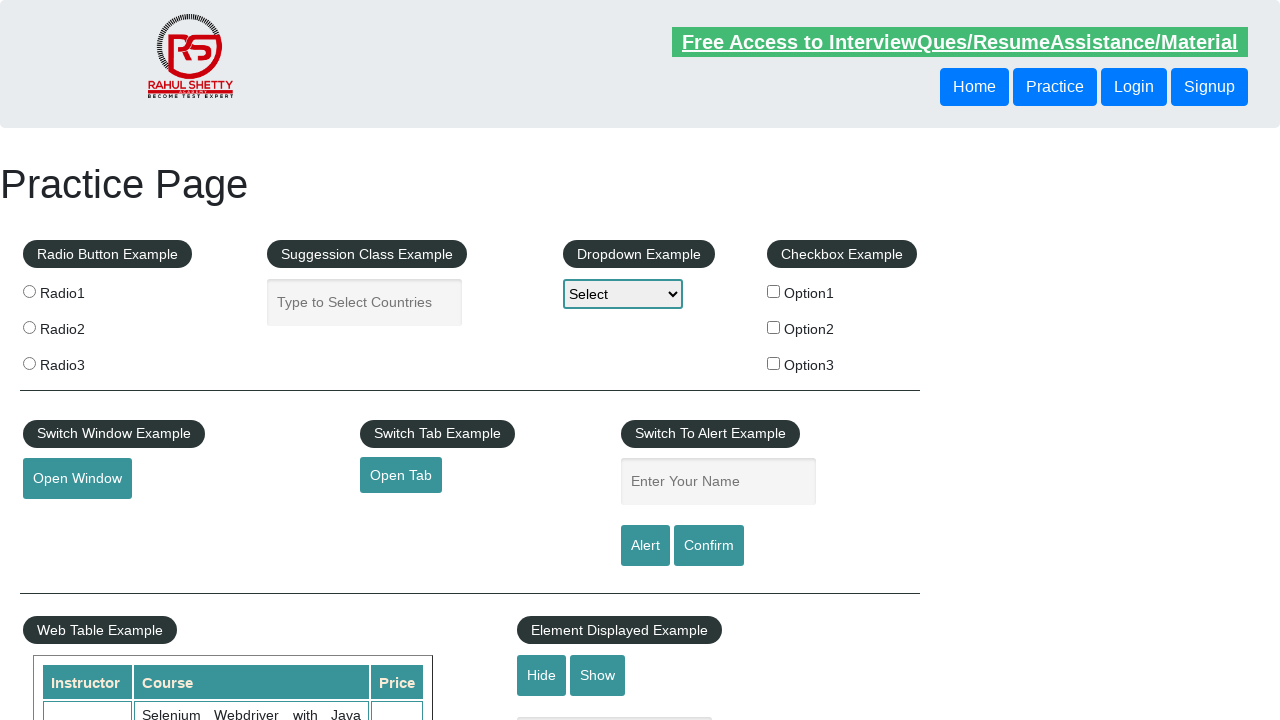

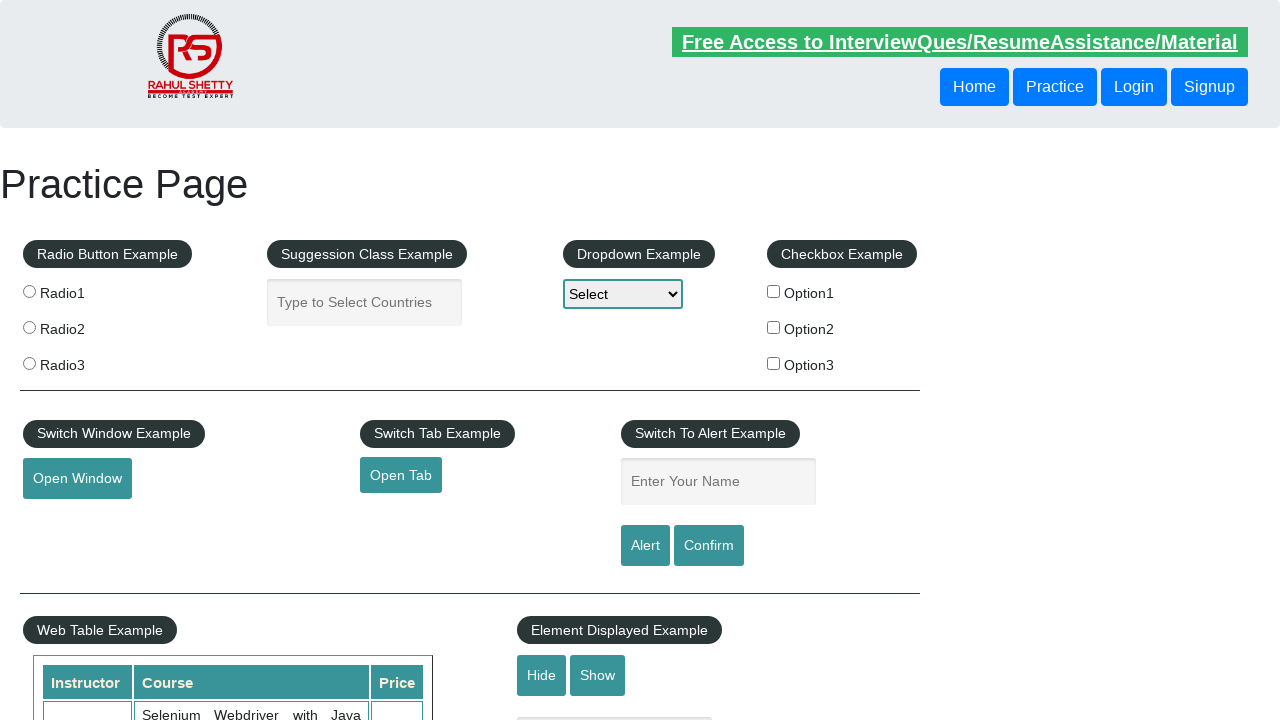